Tests filling the first name field in a practice form

Starting URL: https://demoqa.com/automation-practice-form

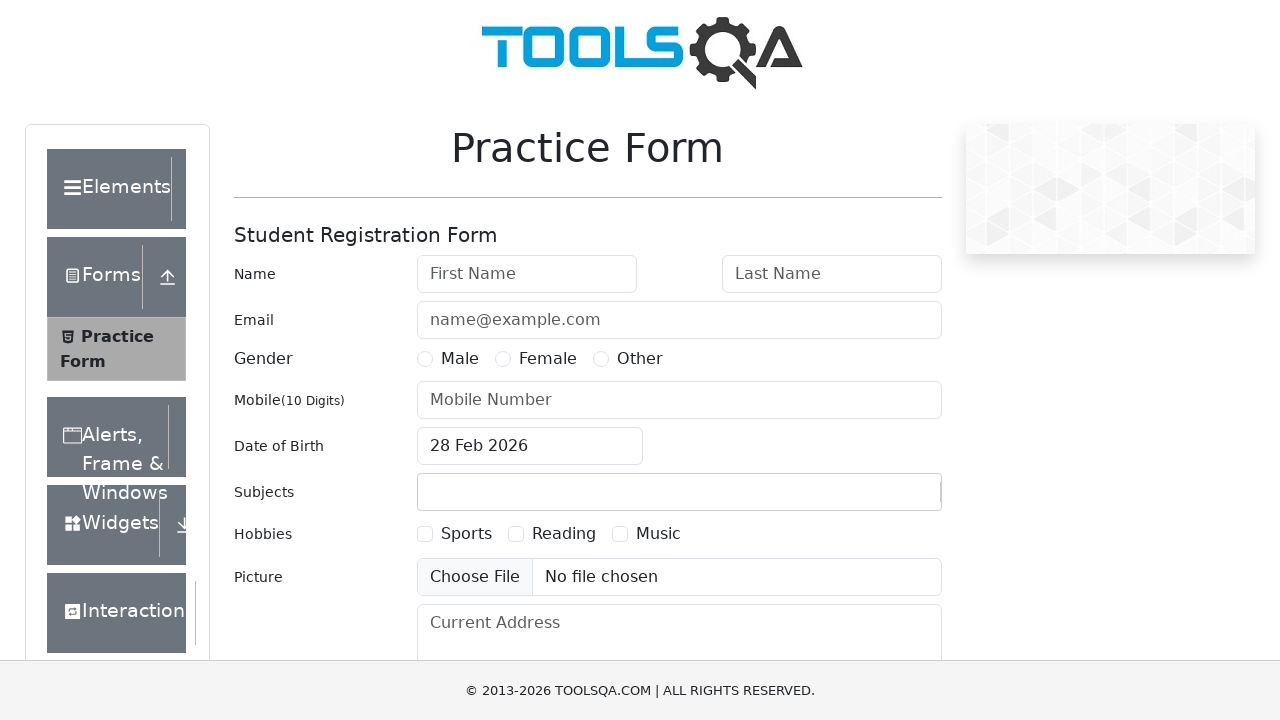

Filled first name field with 'Leon' on #firstName
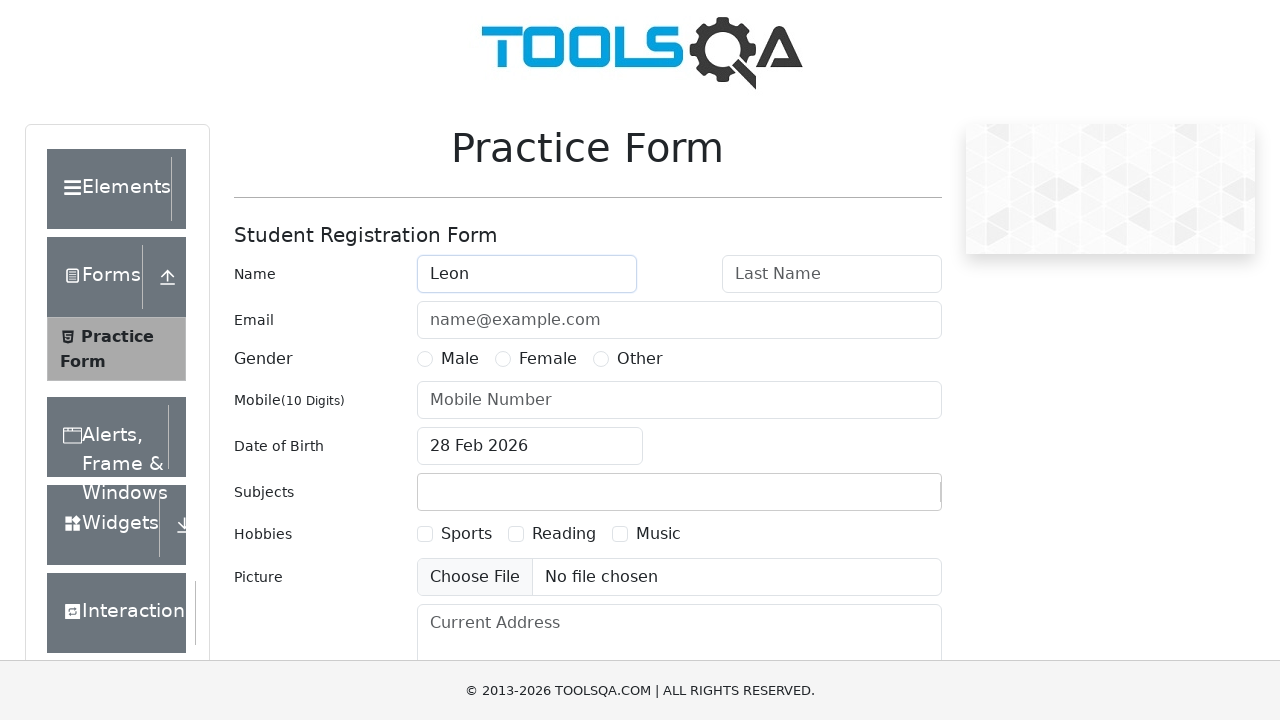

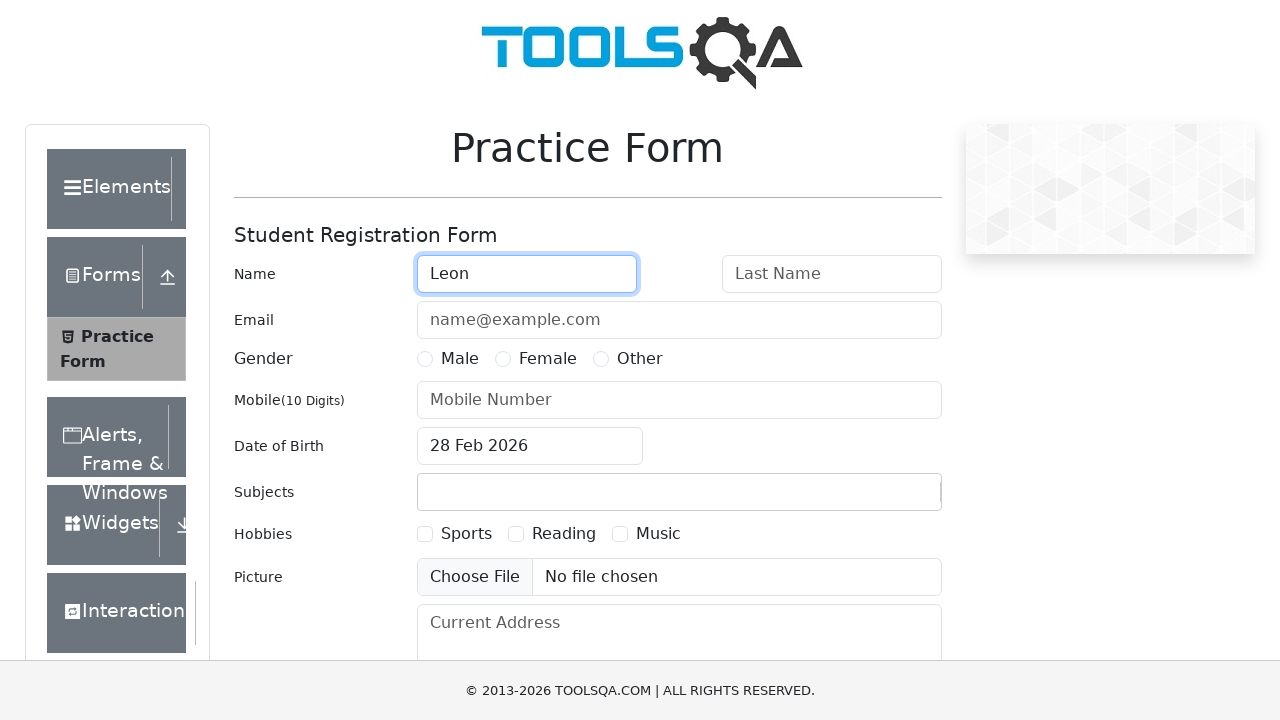